Tests Checkboxes page by navigating to it and verifying checkbox elements are present

Starting URL: http://the-internet.herokuapp.com/

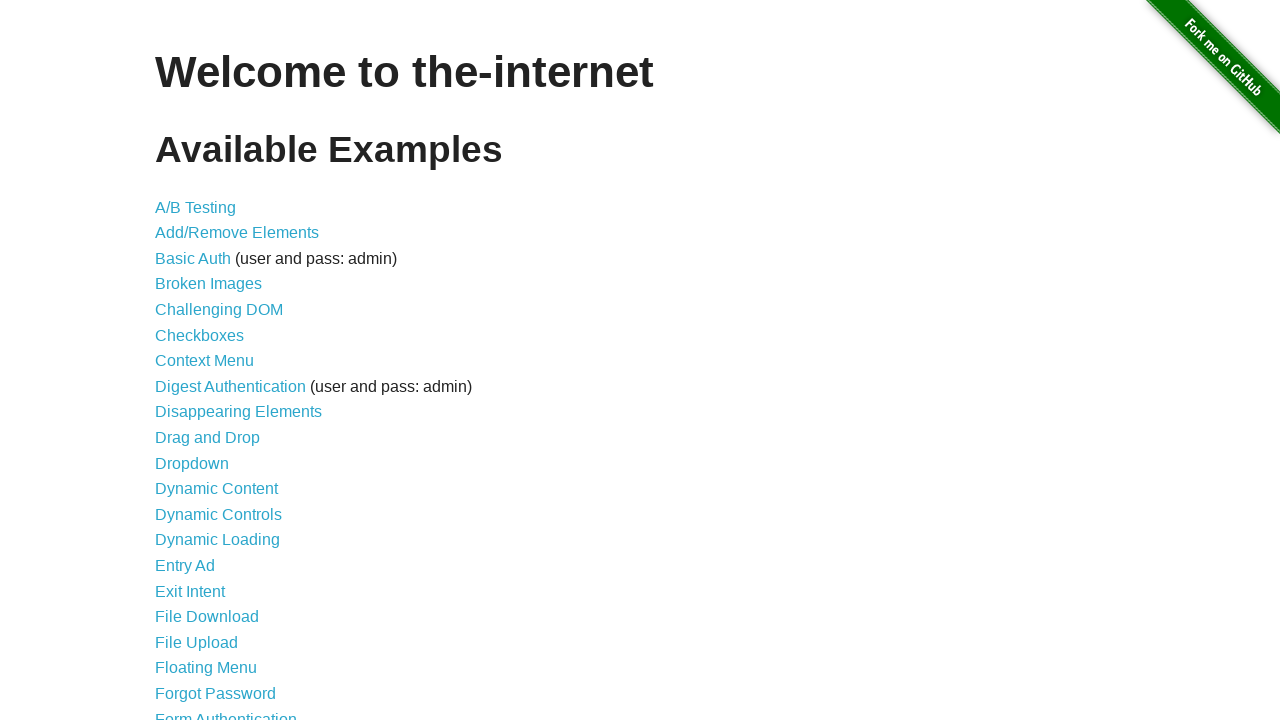

Clicked on Checkboxes link at (200, 335) on text=Checkboxes
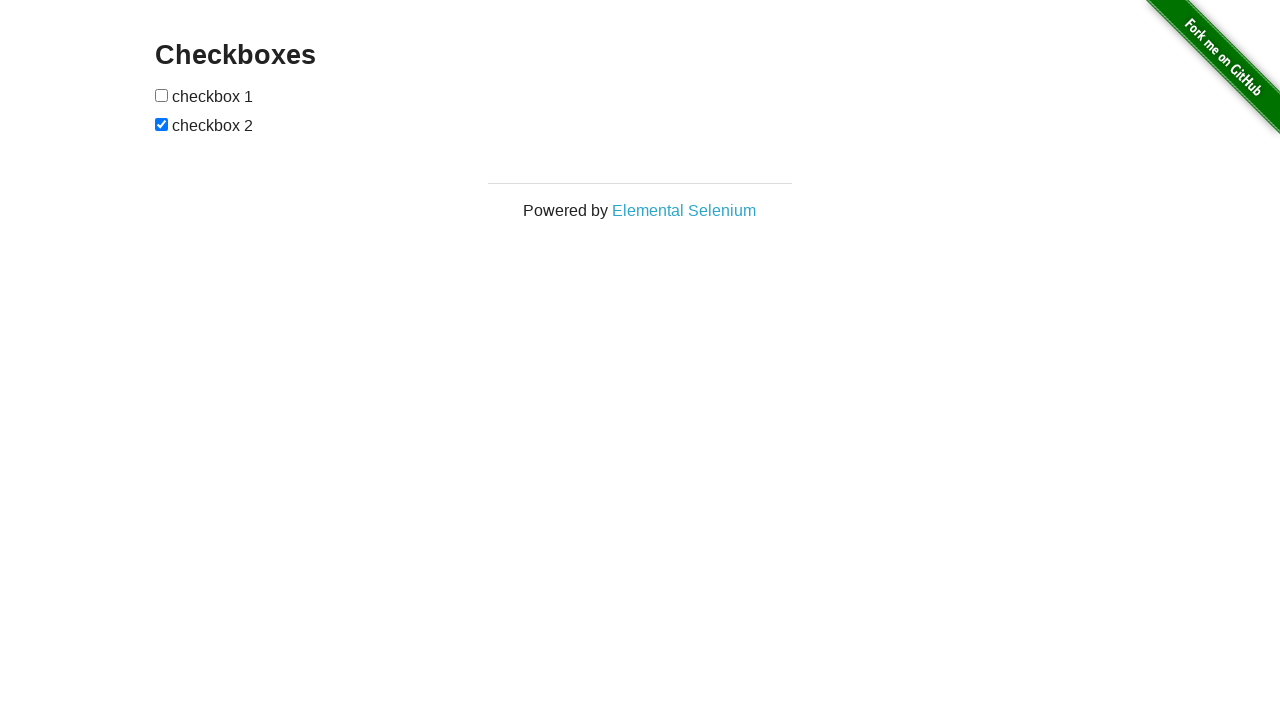

Navigated to Checkboxes page
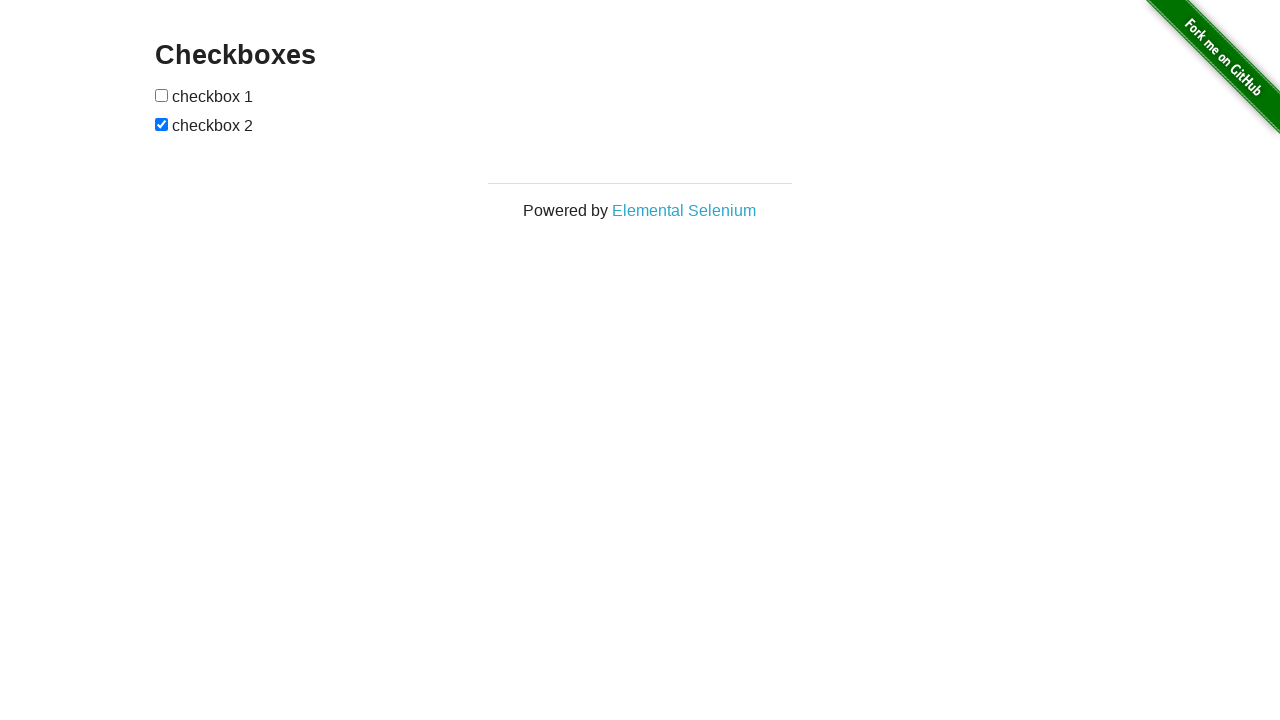

Checkbox elements are present and visible
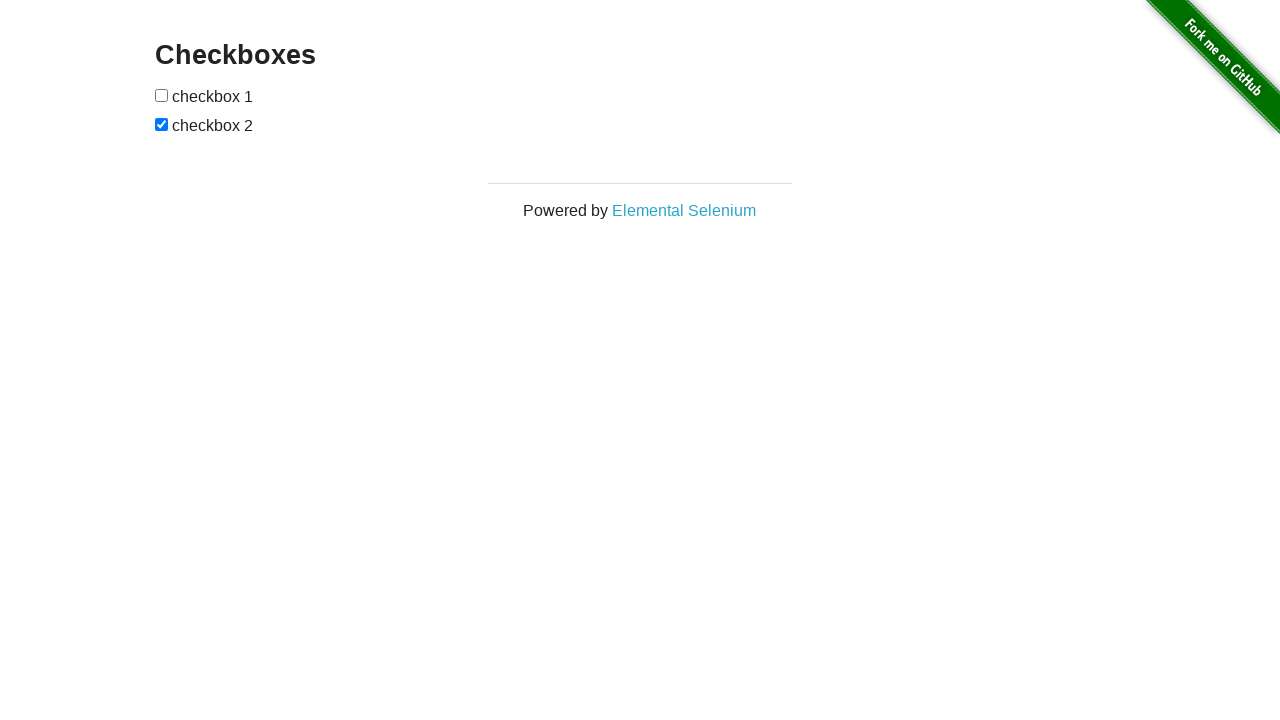

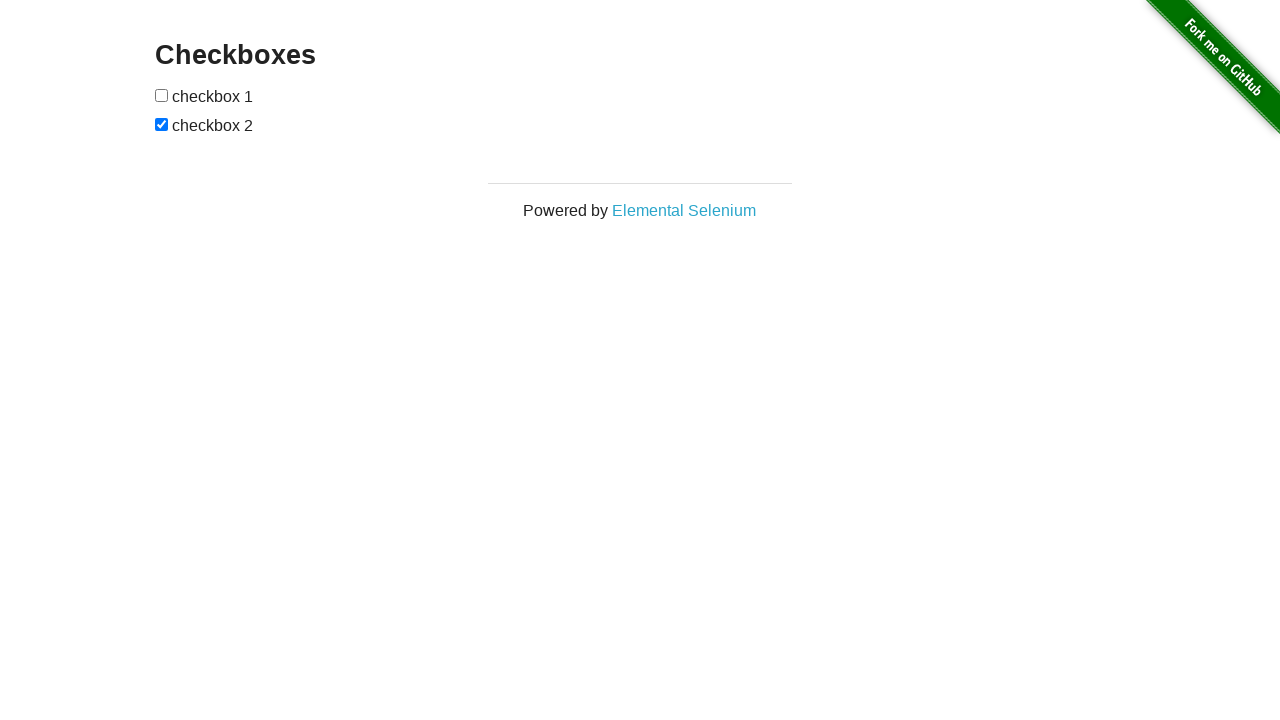